Tests that an item is removed if an empty text string is entered during editing.

Starting URL: https://demo.playwright.dev/todomvc

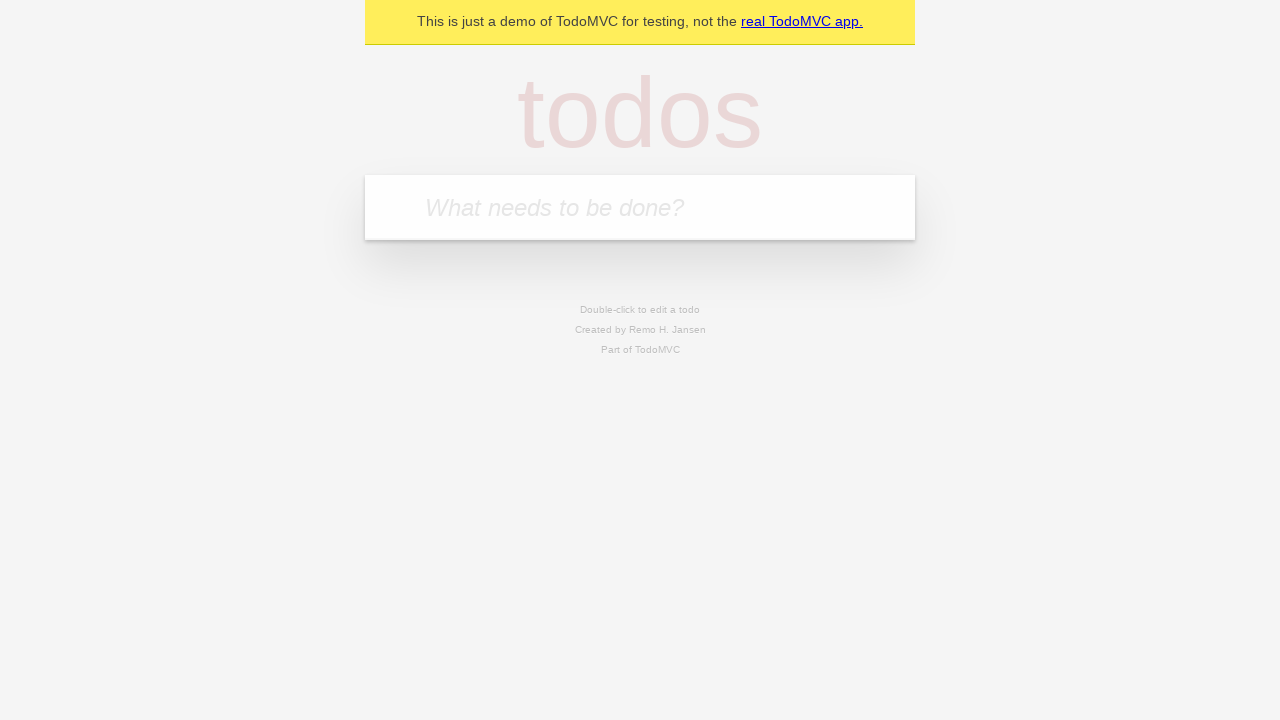

Filled todo input with 'buy some cheese' on internal:attr=[placeholder="What needs to be done?"i]
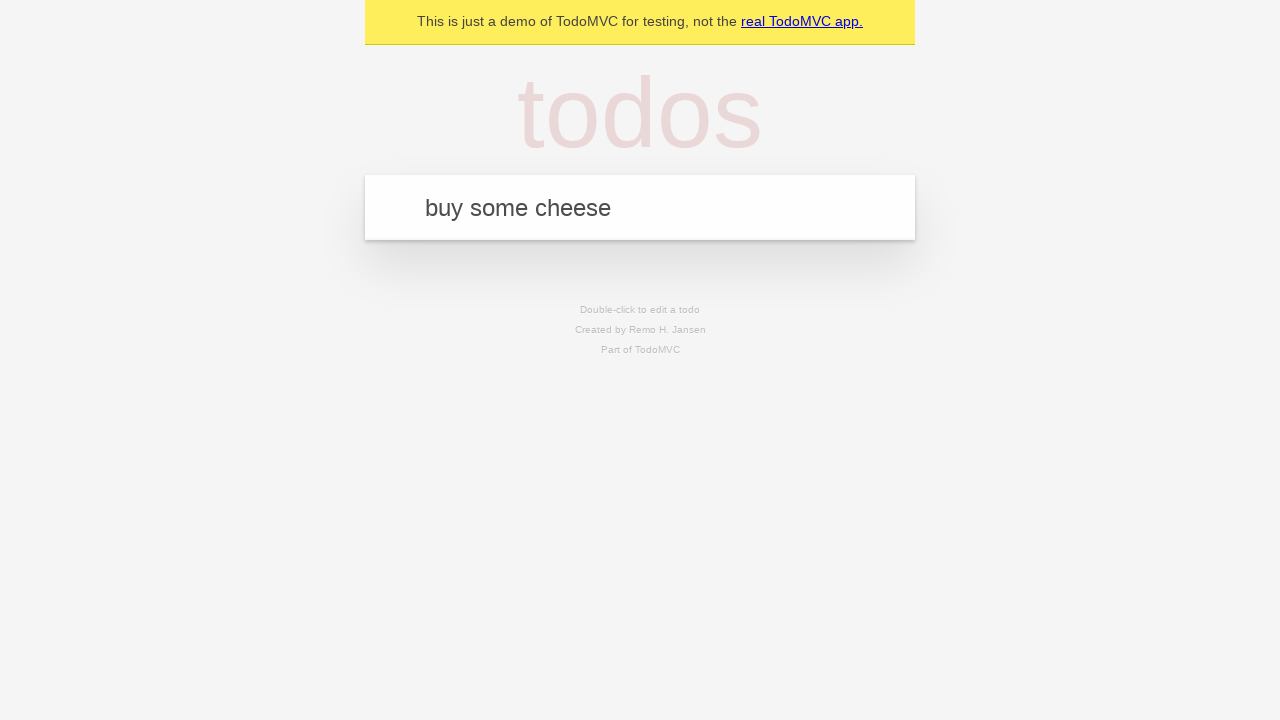

Pressed Enter to create first todo on internal:attr=[placeholder="What needs to be done?"i]
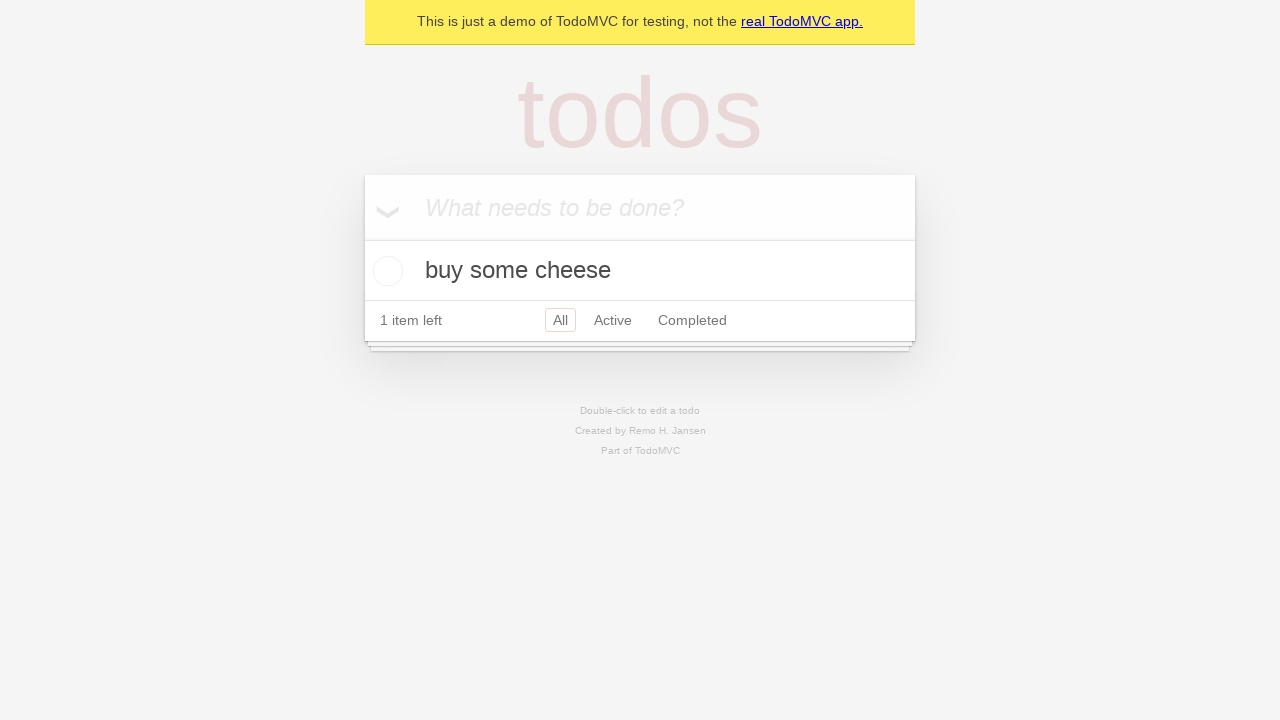

Filled todo input with 'feed the cat' on internal:attr=[placeholder="What needs to be done?"i]
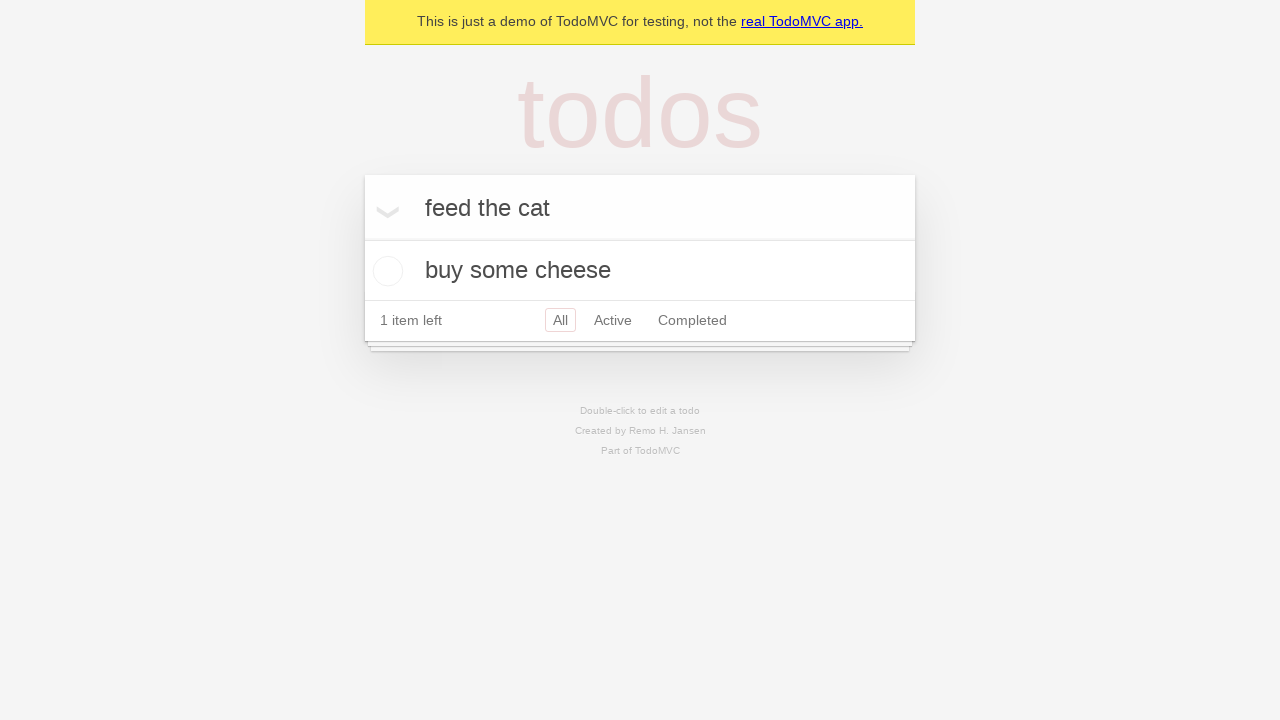

Pressed Enter to create second todo on internal:attr=[placeholder="What needs to be done?"i]
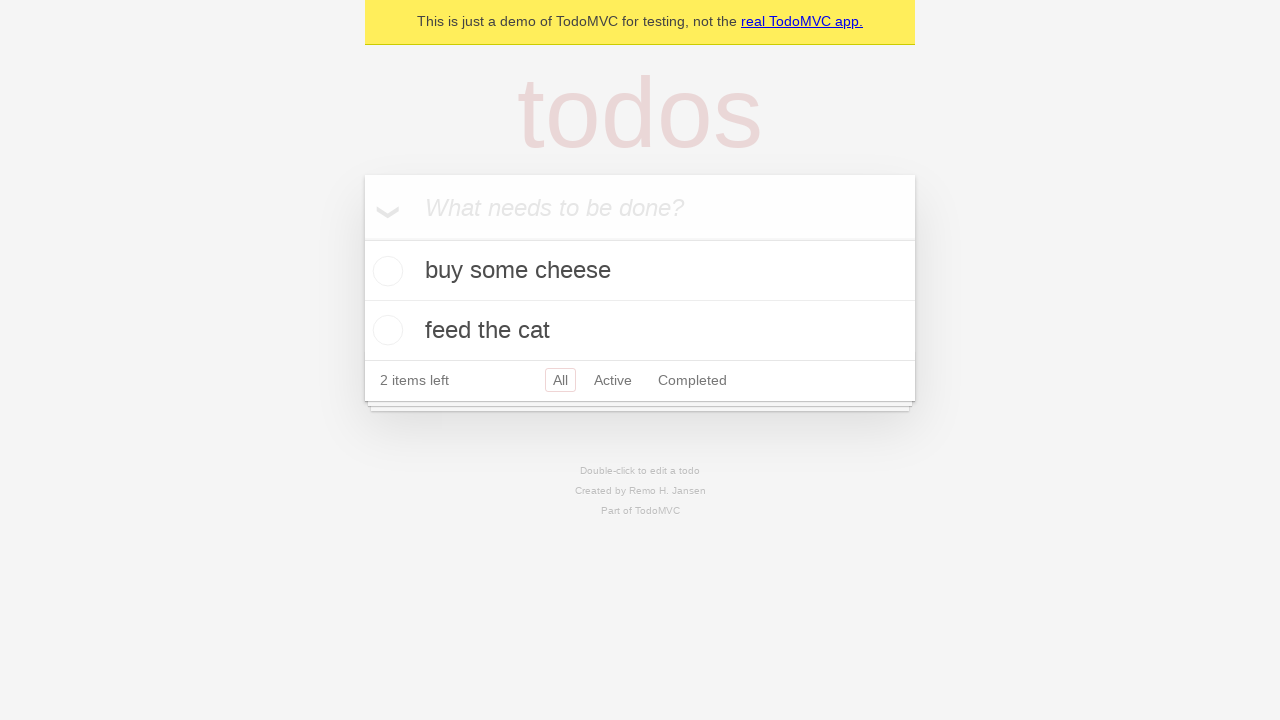

Filled todo input with 'book a doctors appointment' on internal:attr=[placeholder="What needs to be done?"i]
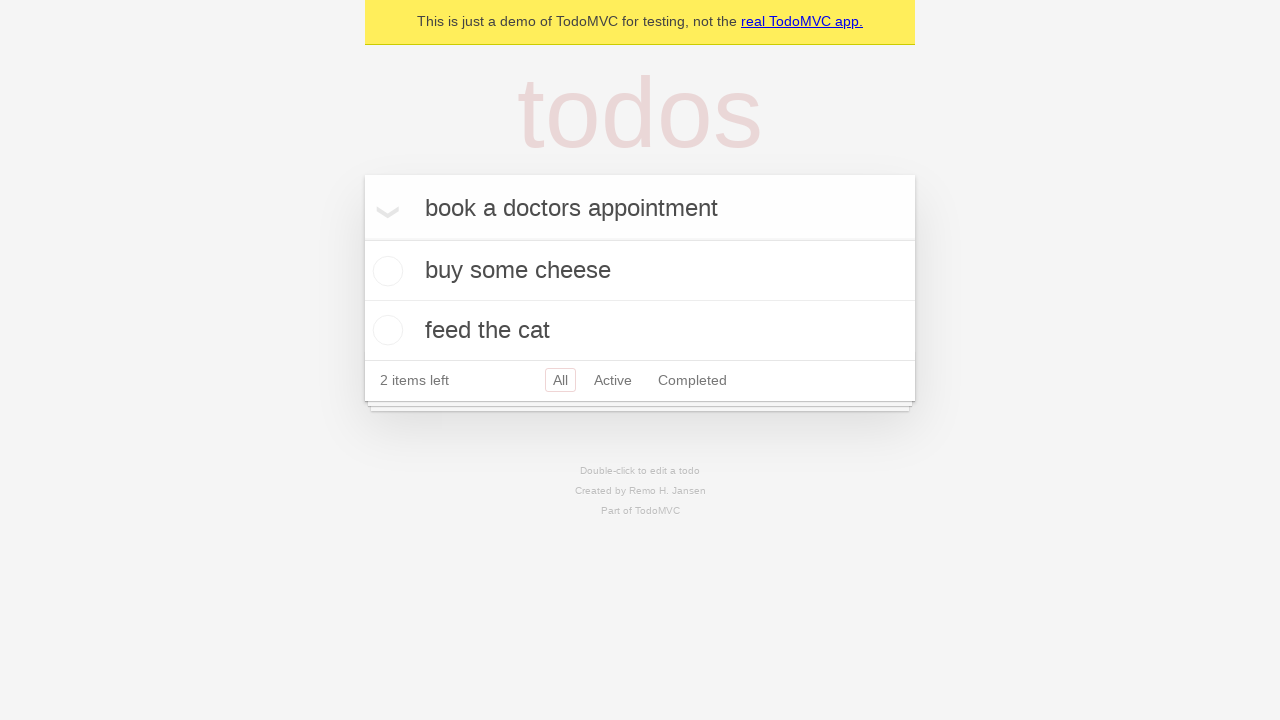

Pressed Enter to create third todo on internal:attr=[placeholder="What needs to be done?"i]
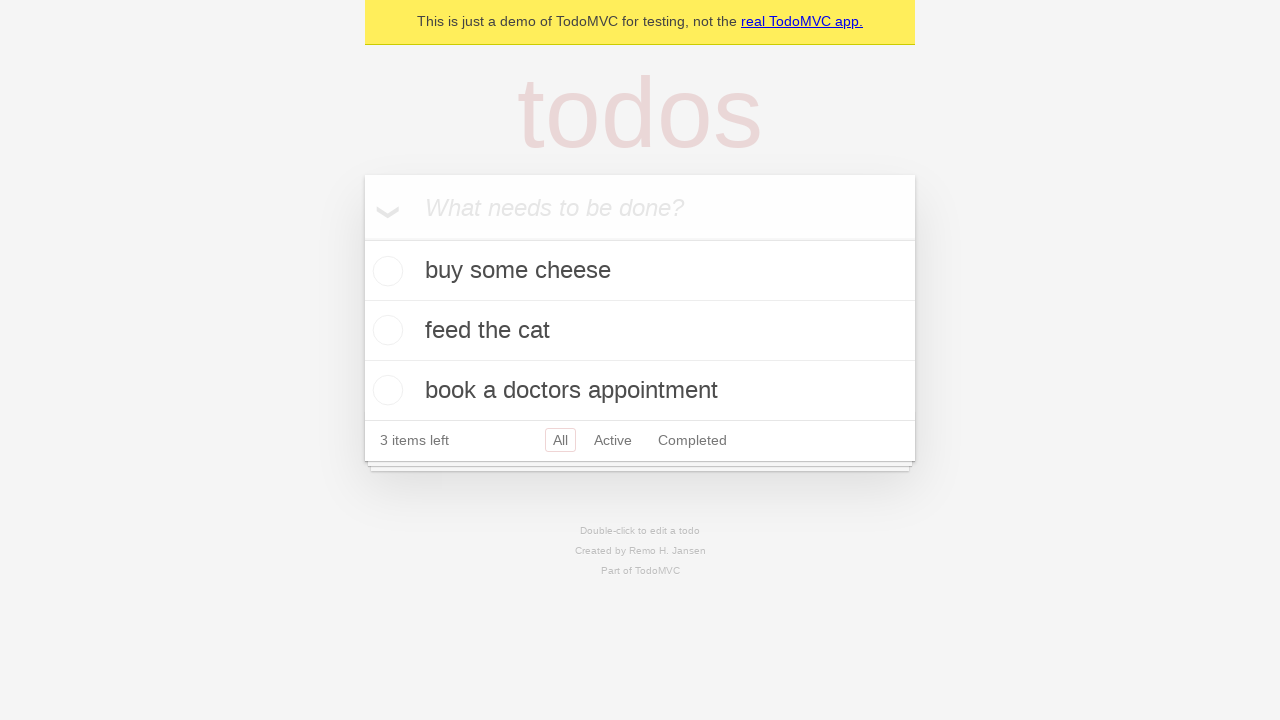

Located all todo items
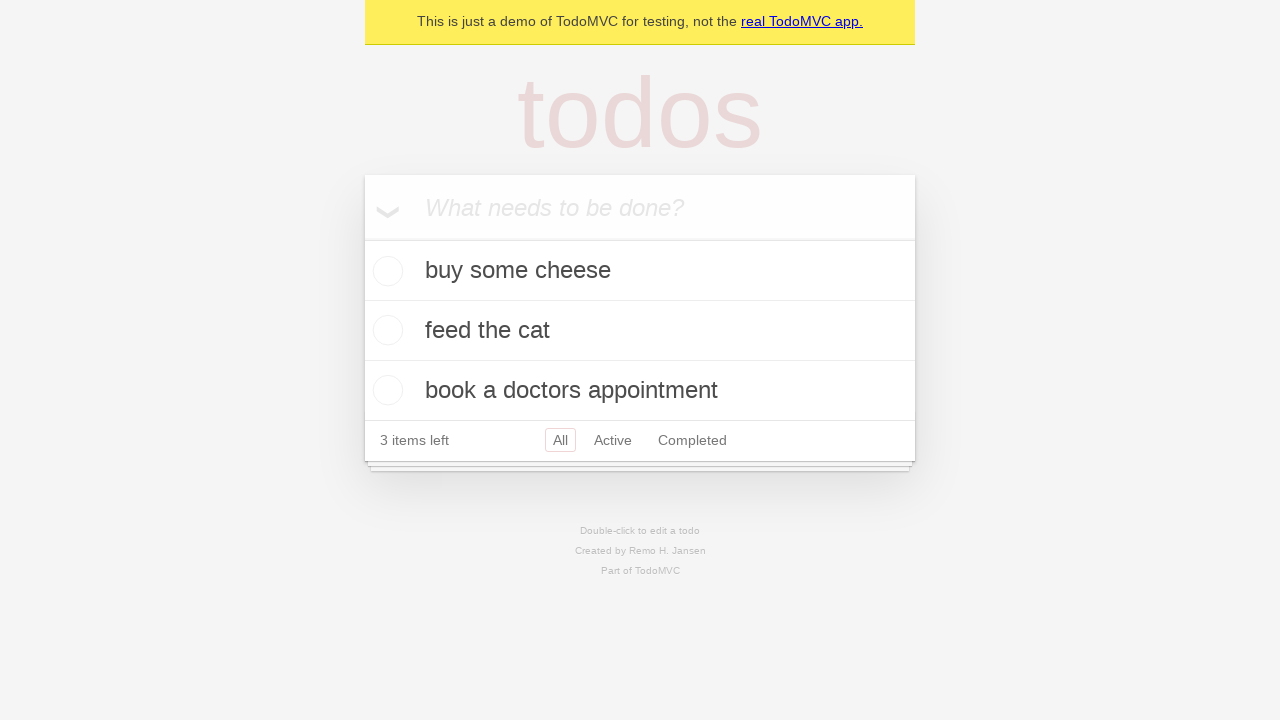

Double-clicked second todo item to enter edit mode at (640, 331) on internal:testid=[data-testid="todo-item"s] >> nth=1
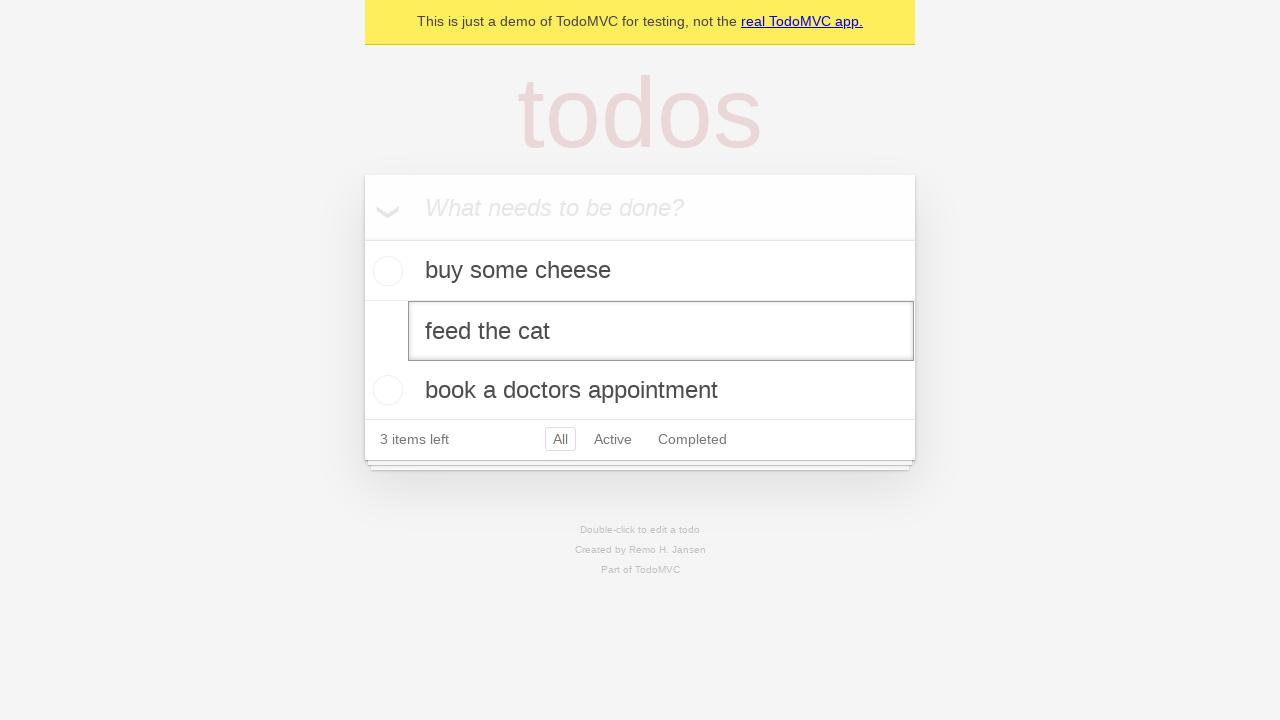

Cleared text in edit field by filling with empty string on internal:testid=[data-testid="todo-item"s] >> nth=1 >> internal:role=textbox[nam
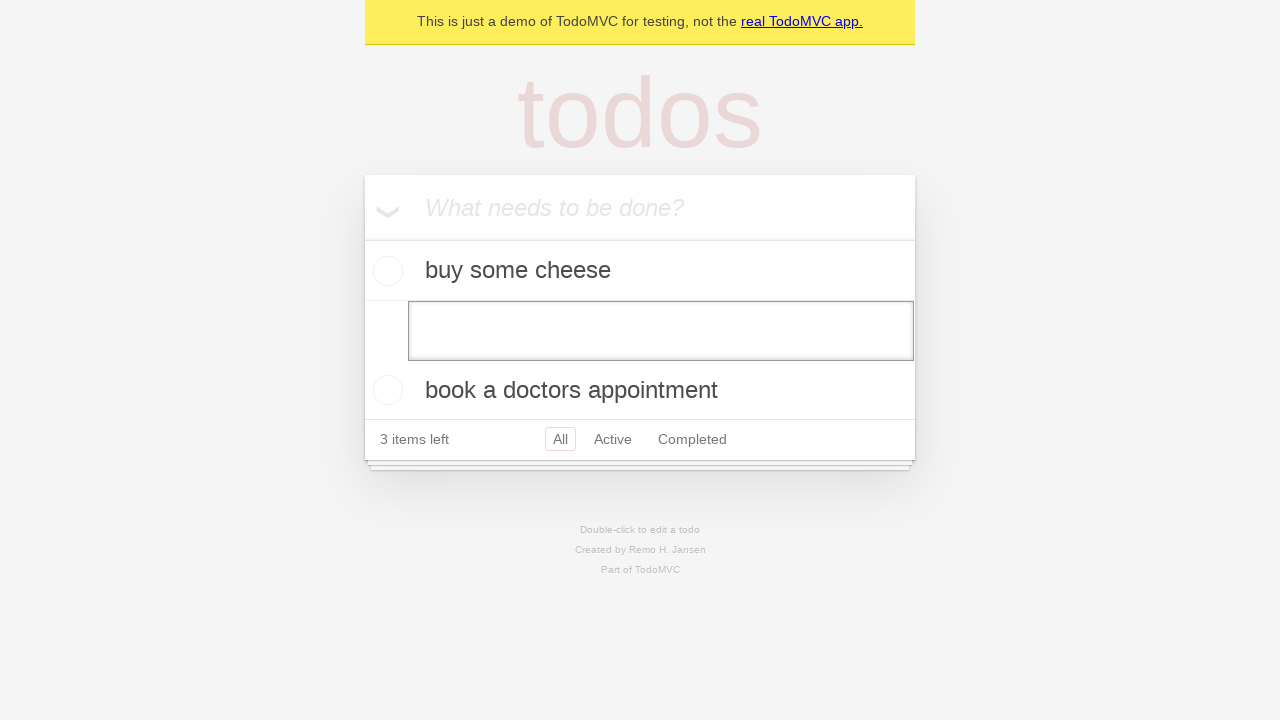

Pressed Enter to confirm edit with empty text, removing the todo item on internal:testid=[data-testid="todo-item"s] >> nth=1 >> internal:role=textbox[nam
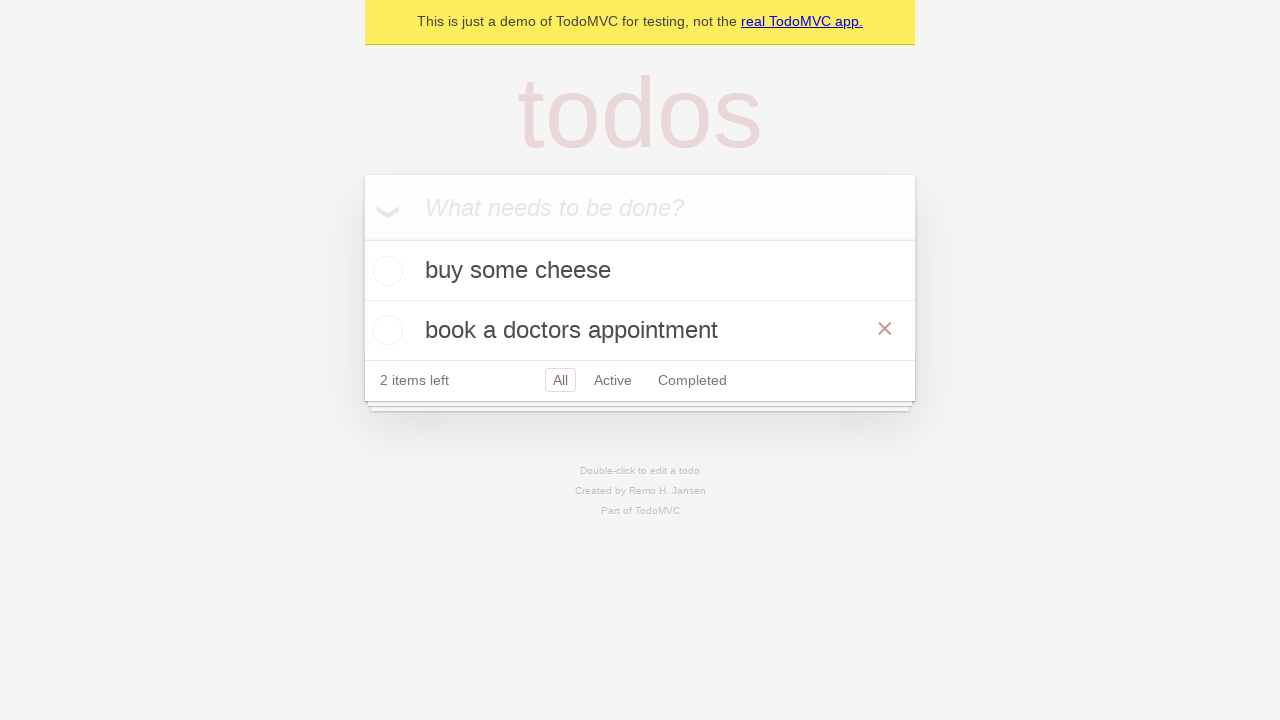

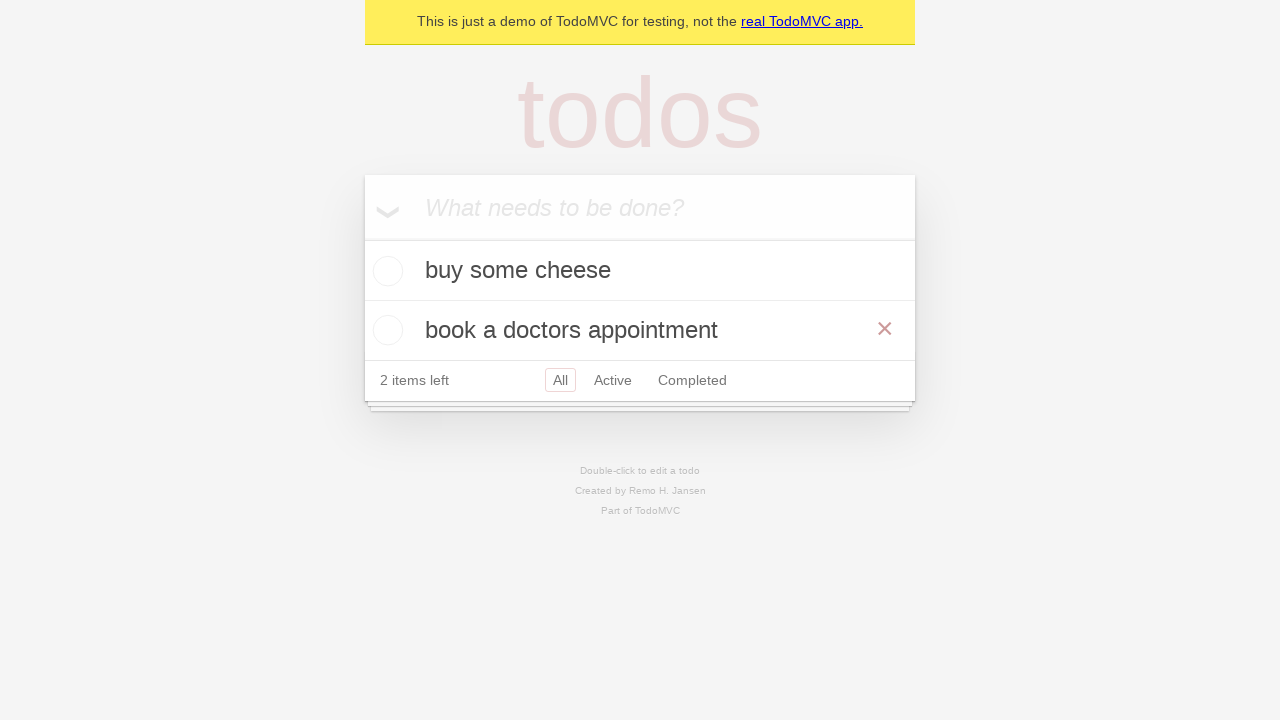